Tests scrolling functionality by scrolling to a specific element on the page using JavaScript

Starting URL: https://classic.crmpro.com/index.html

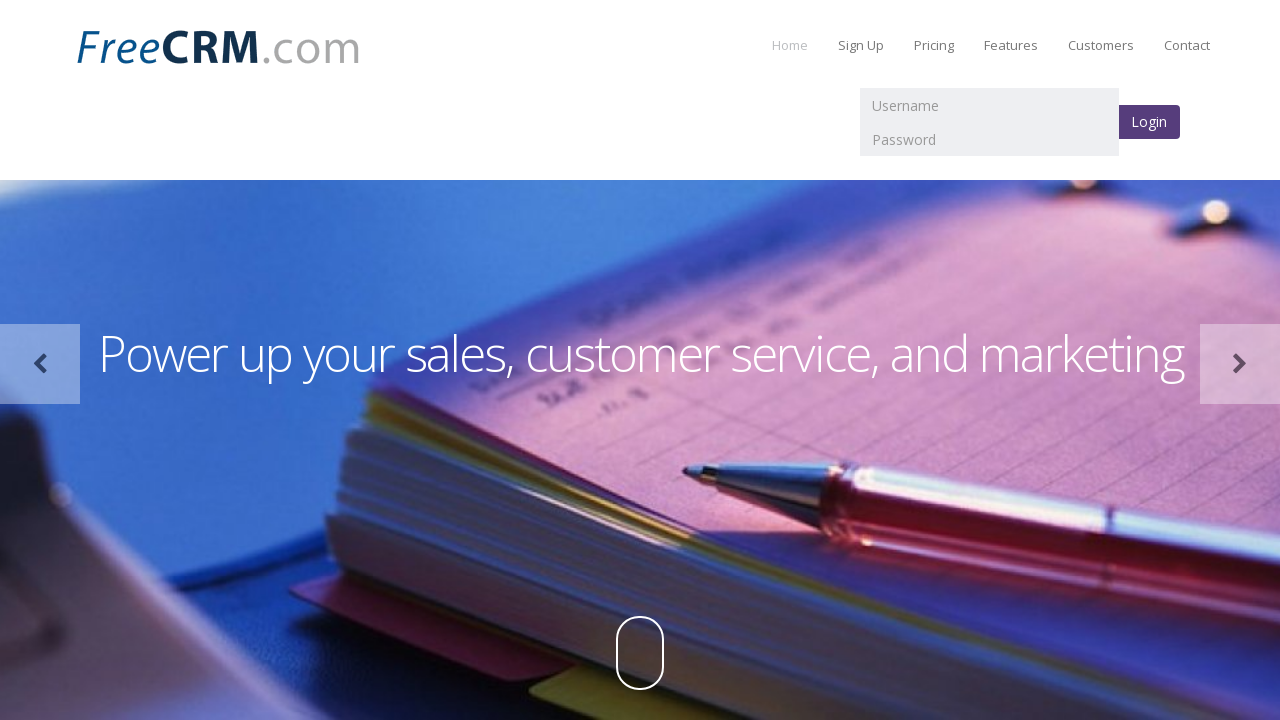

Located the Reports heading element using XPath
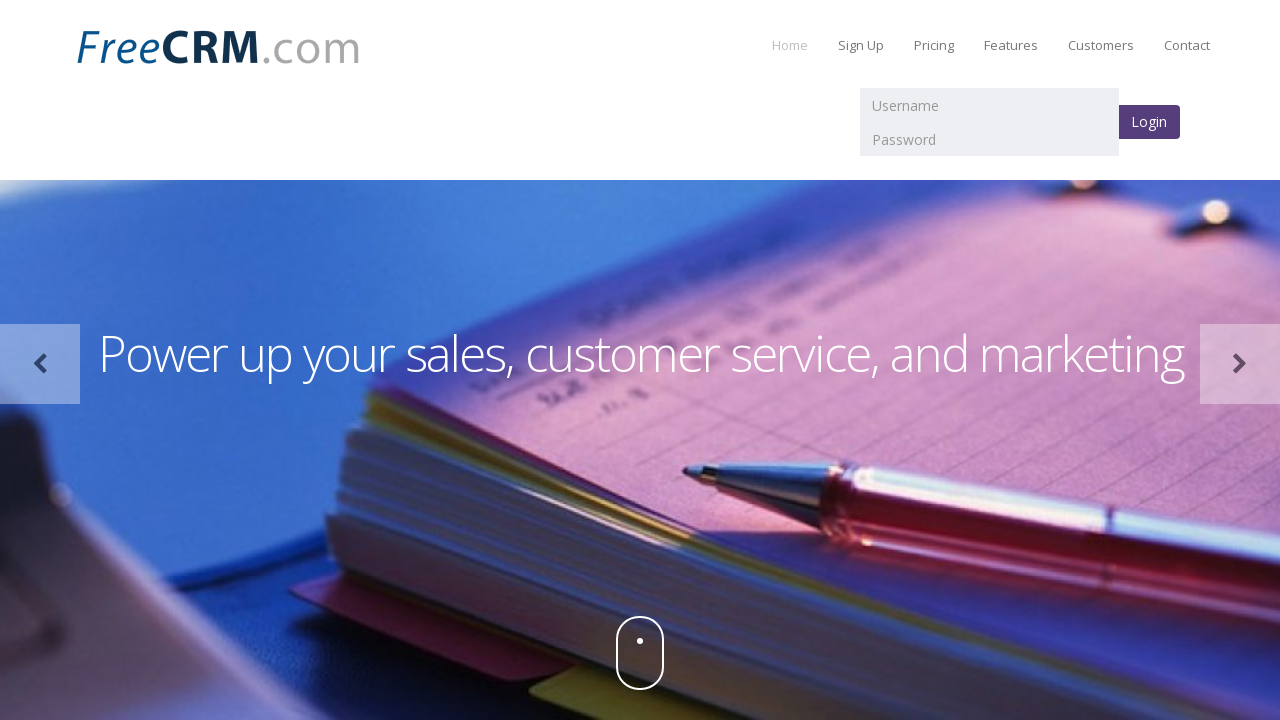

Scrolled to the Reports element using scroll_into_view_if_needed()
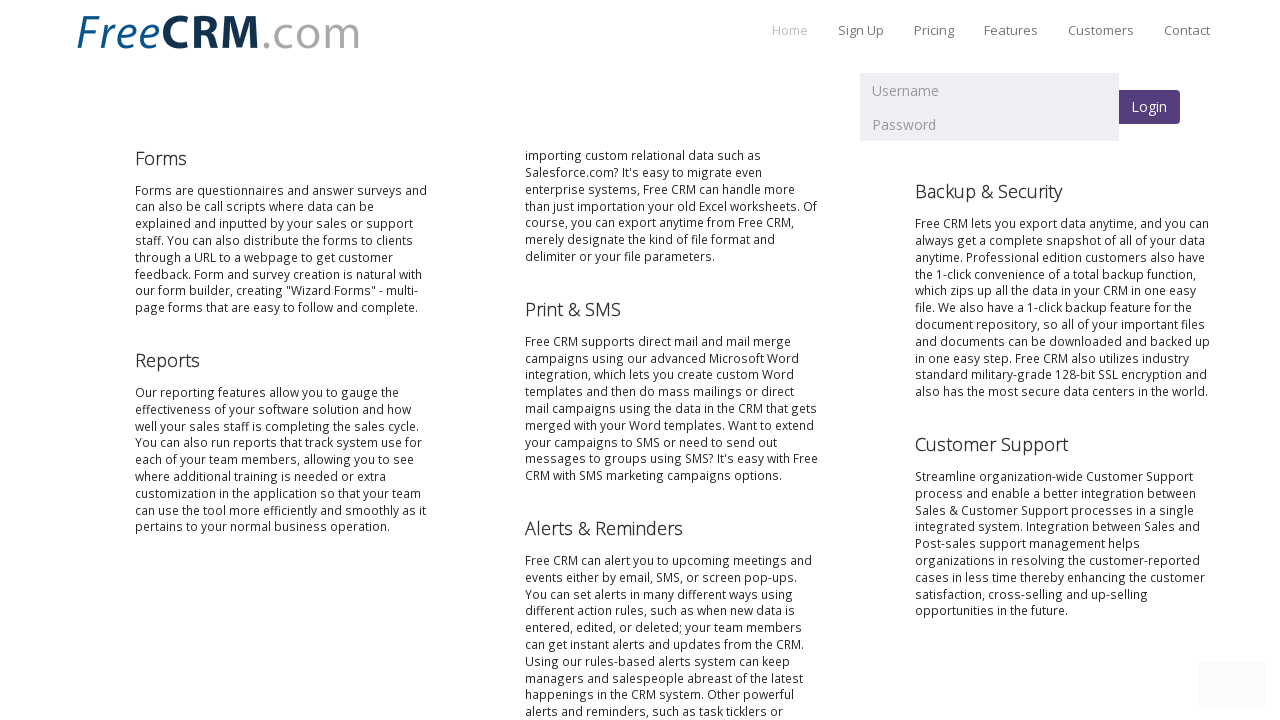

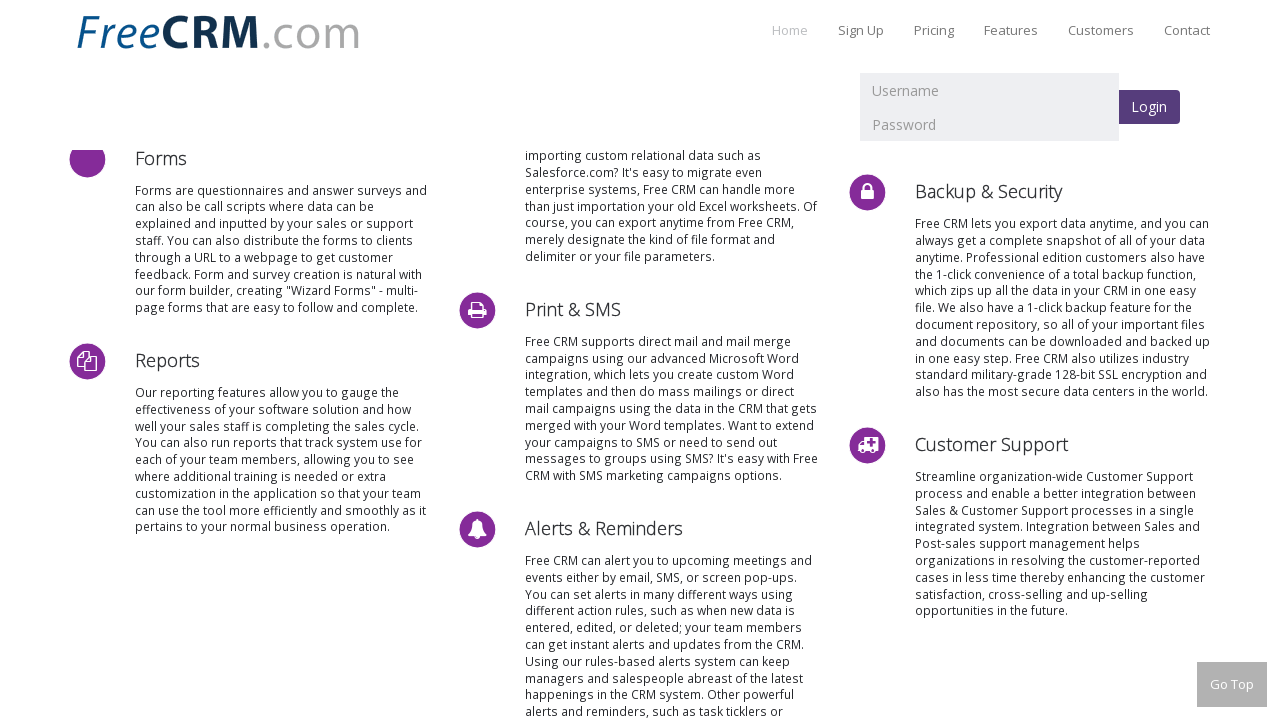